Tests dynamic content loading by clicking a start button and waiting for hidden content to become visible

Starting URL: https://the-internet.herokuapp.com/dynamic_loading/2

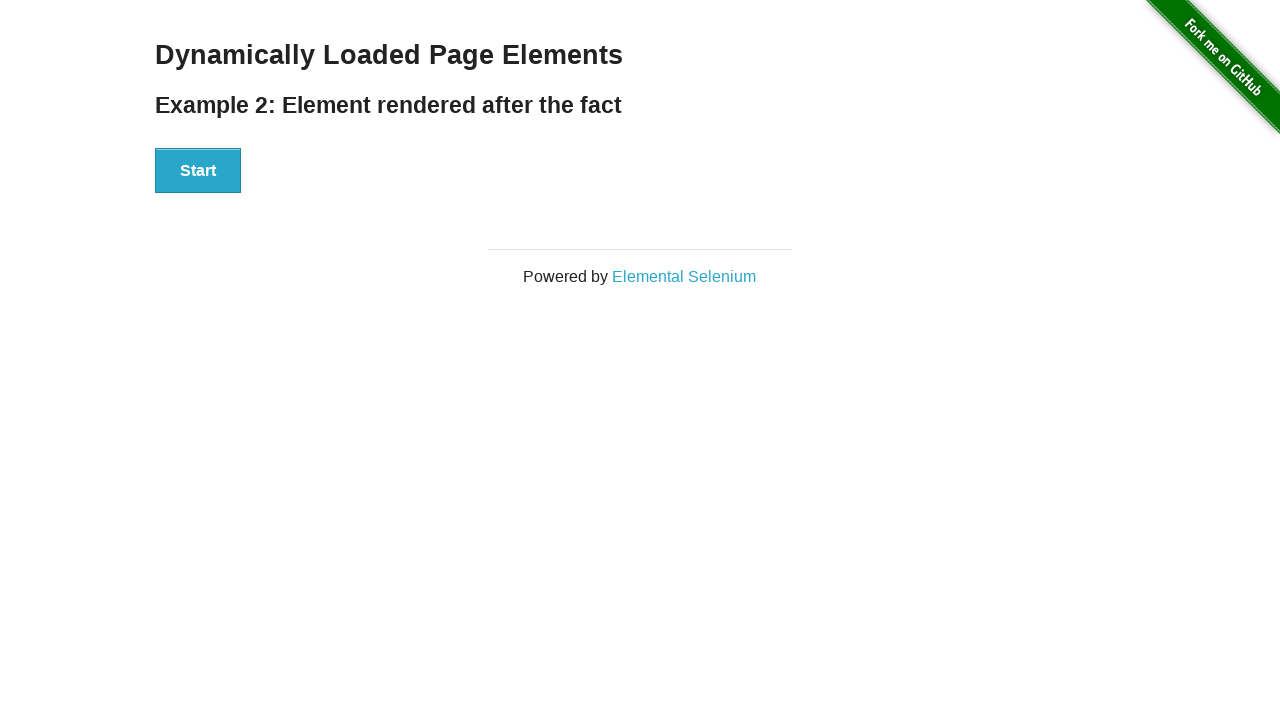

Clicked start button to trigger dynamic content loading at (198, 171) on button
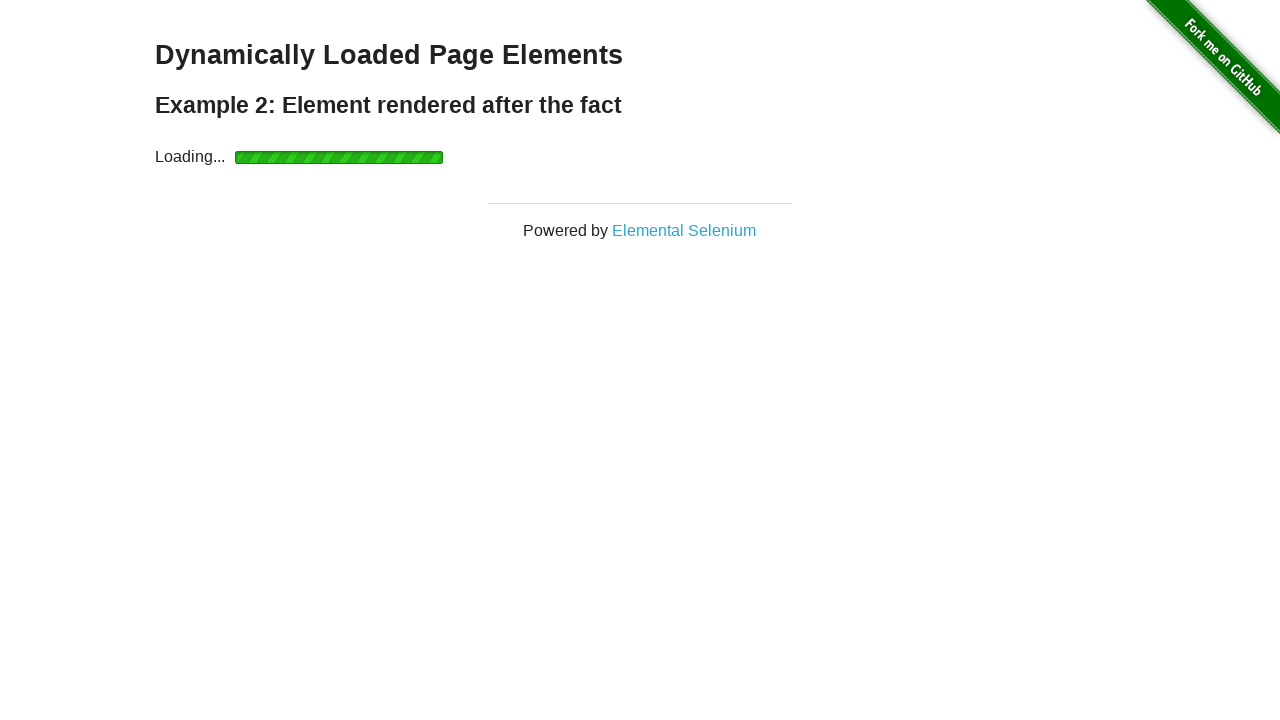

Waited for dynamically loaded content to become visible
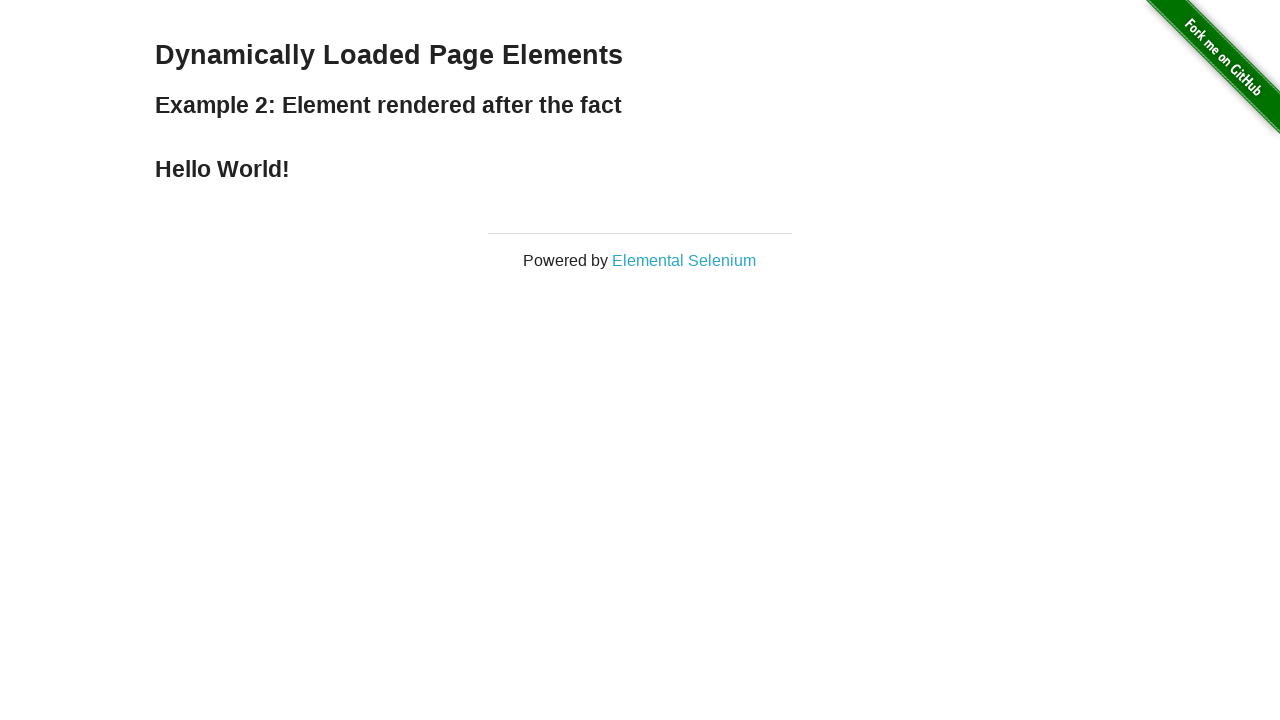

Retrieved text content from dynamically loaded element
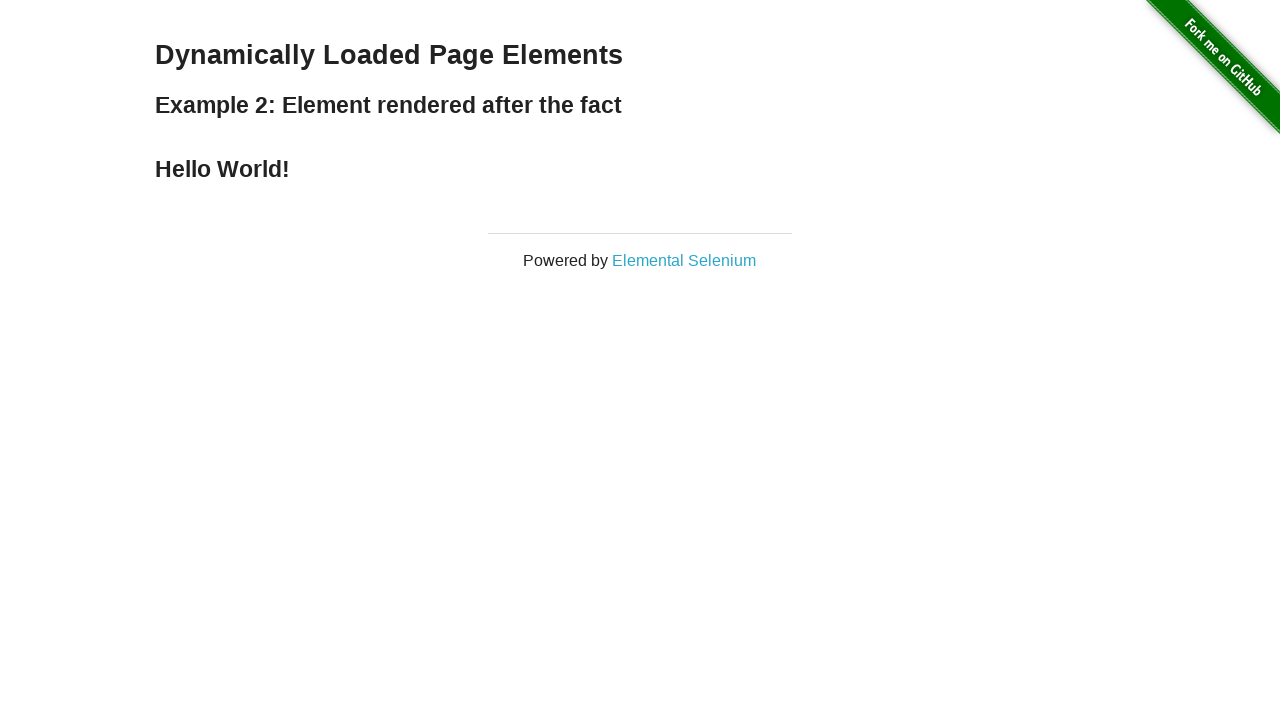

Verified that 'Hello World!' text is present in loaded content
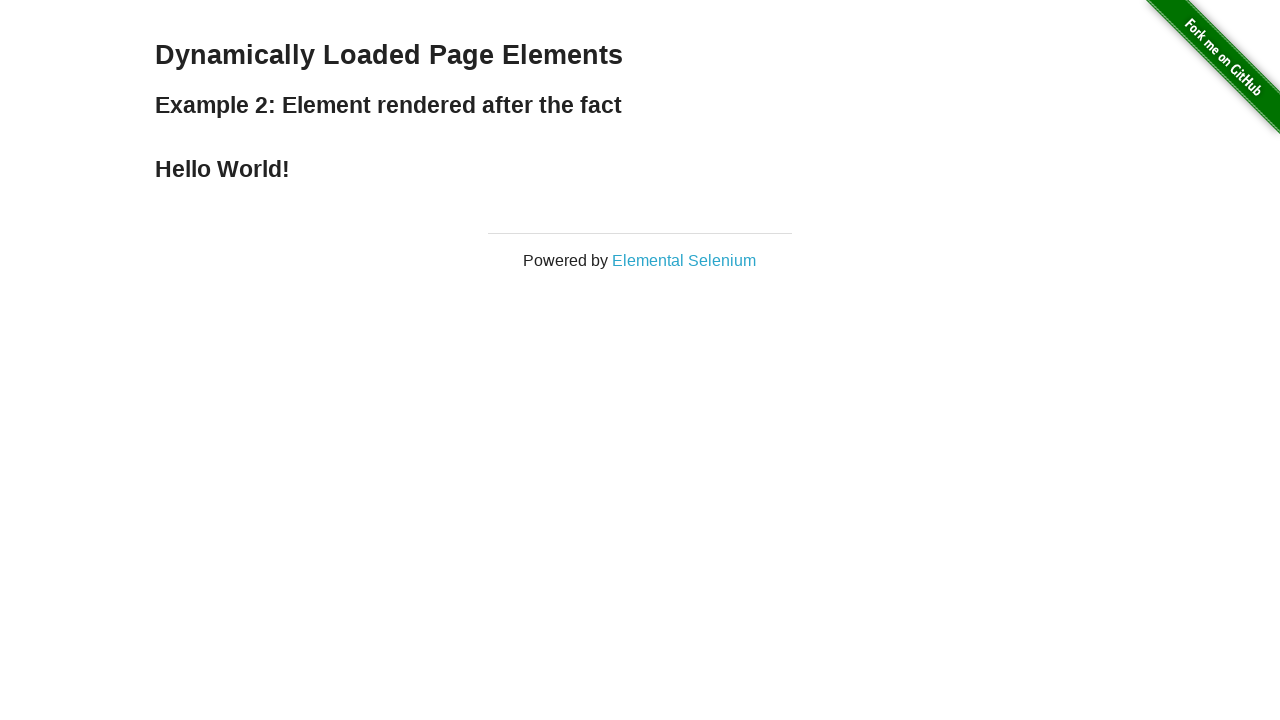

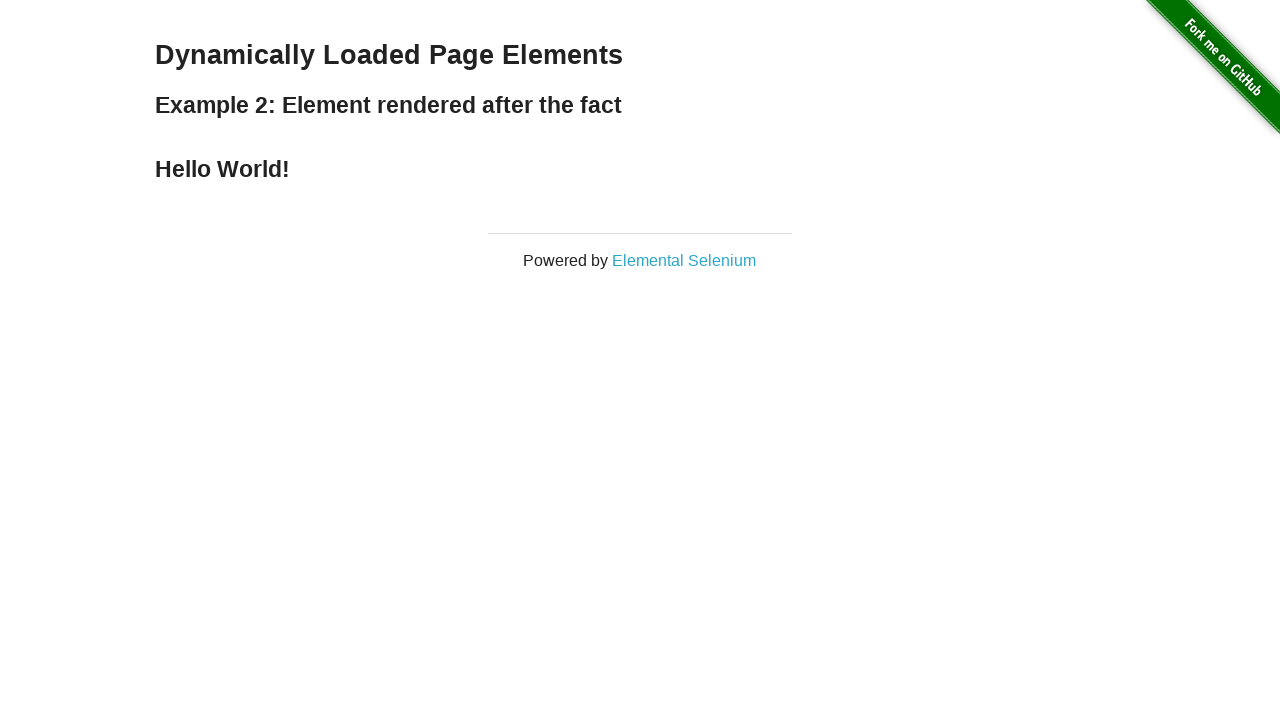